Navigates to the SpiceJet airline website and verifies the page loads successfully by waiting for the page content.

Starting URL: https://www.spicejet.com/

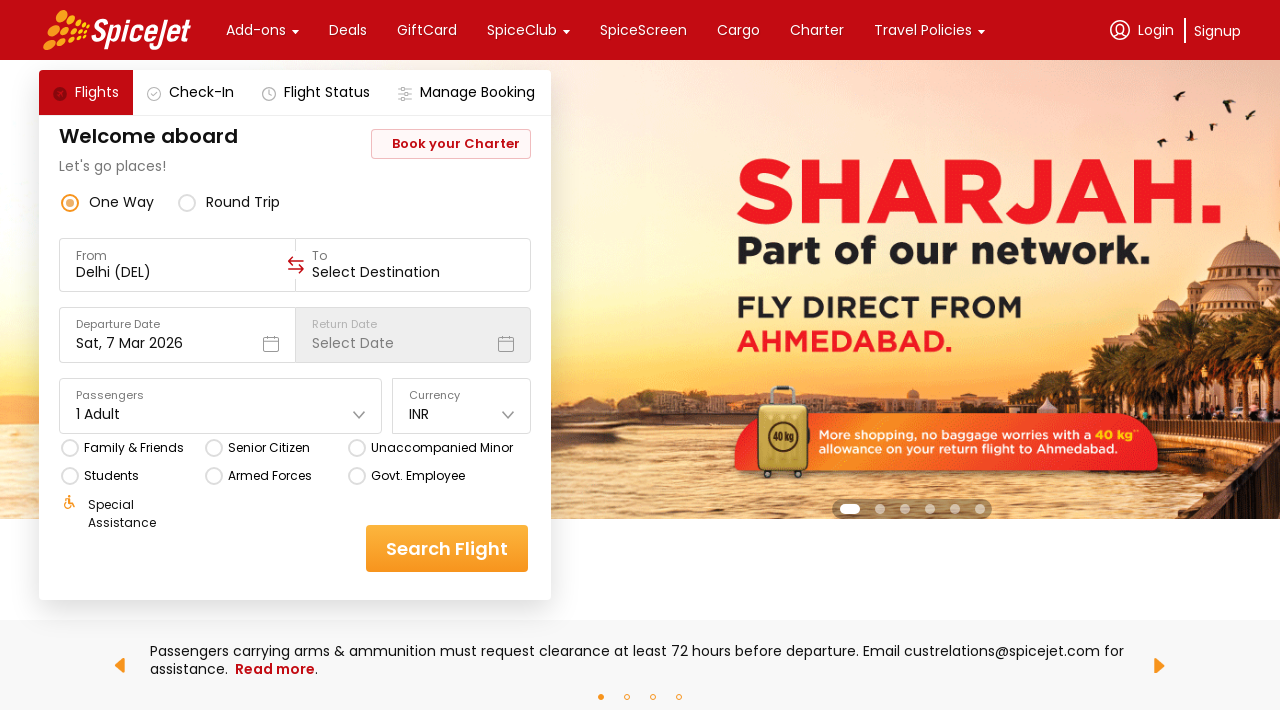

Navigated to SpiceJet airline website
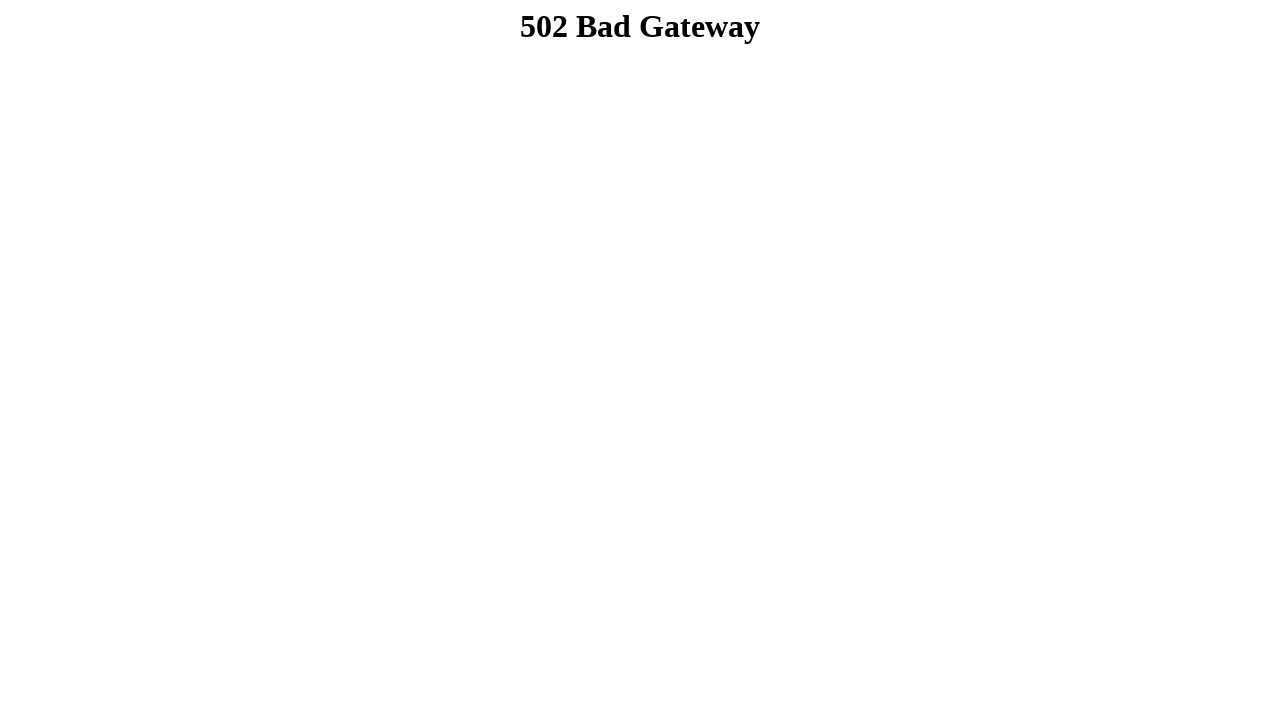

Page DOM content loaded successfully
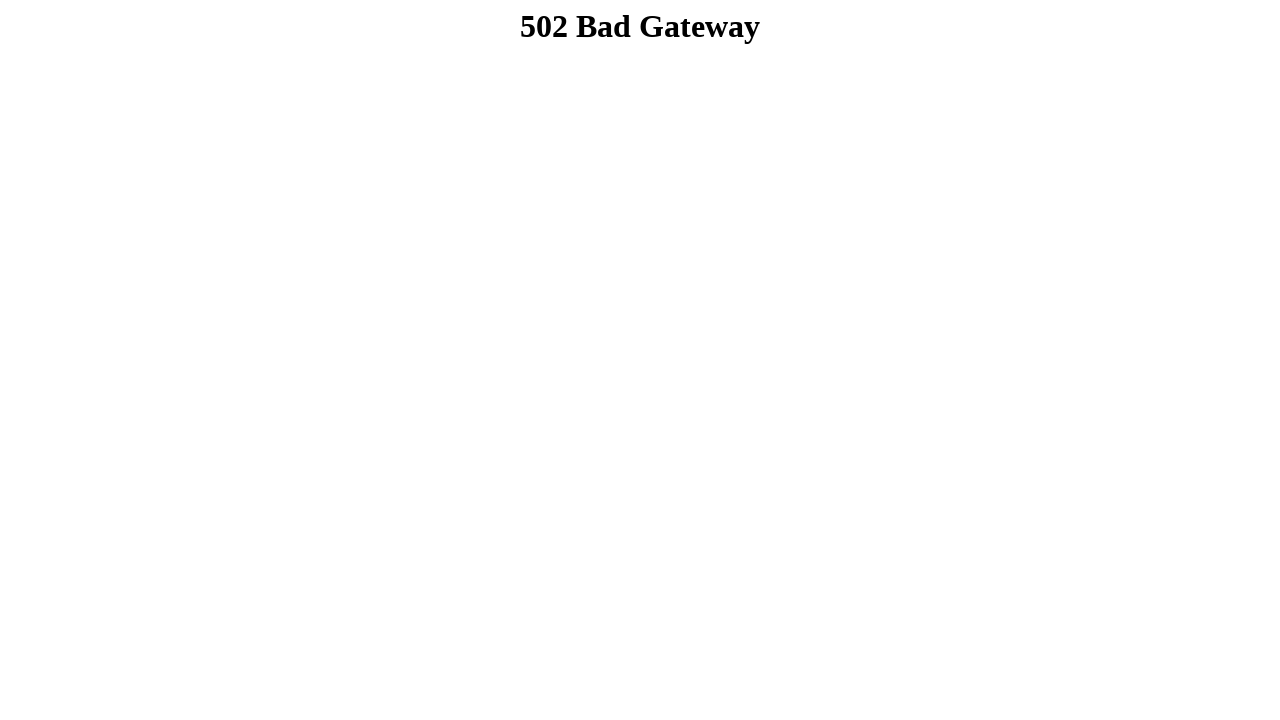

Page content verified - body element is present
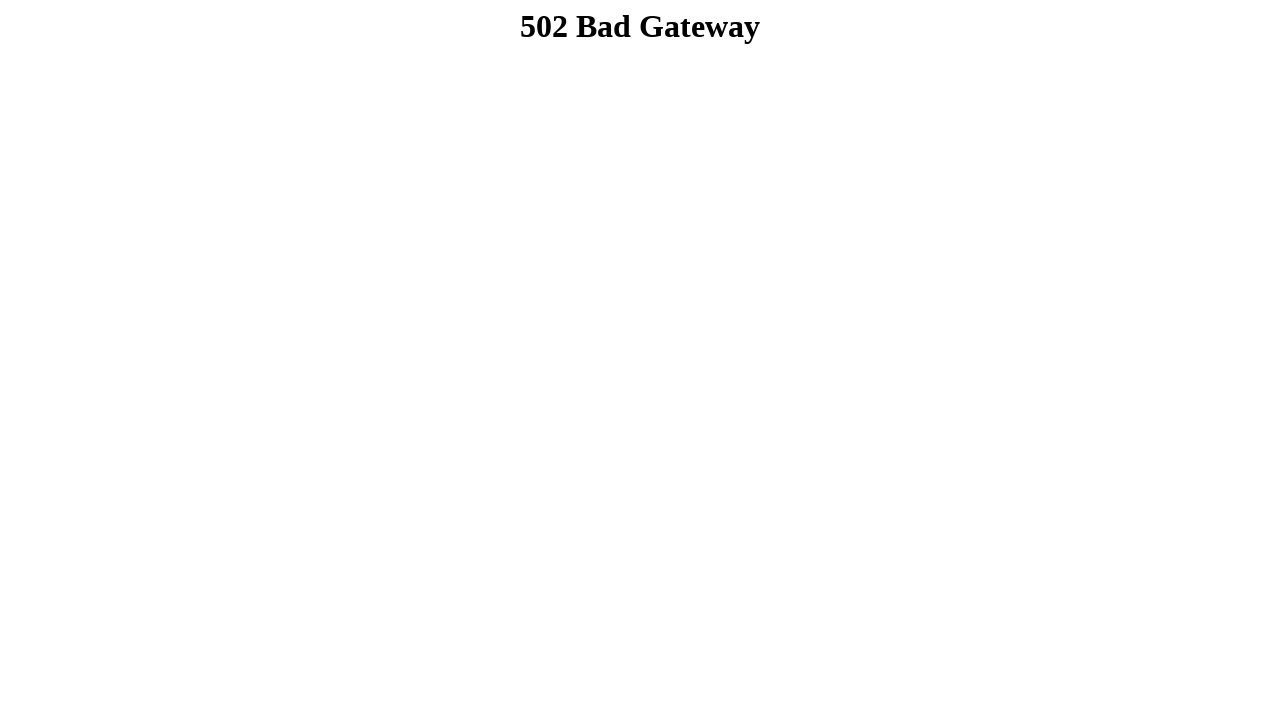

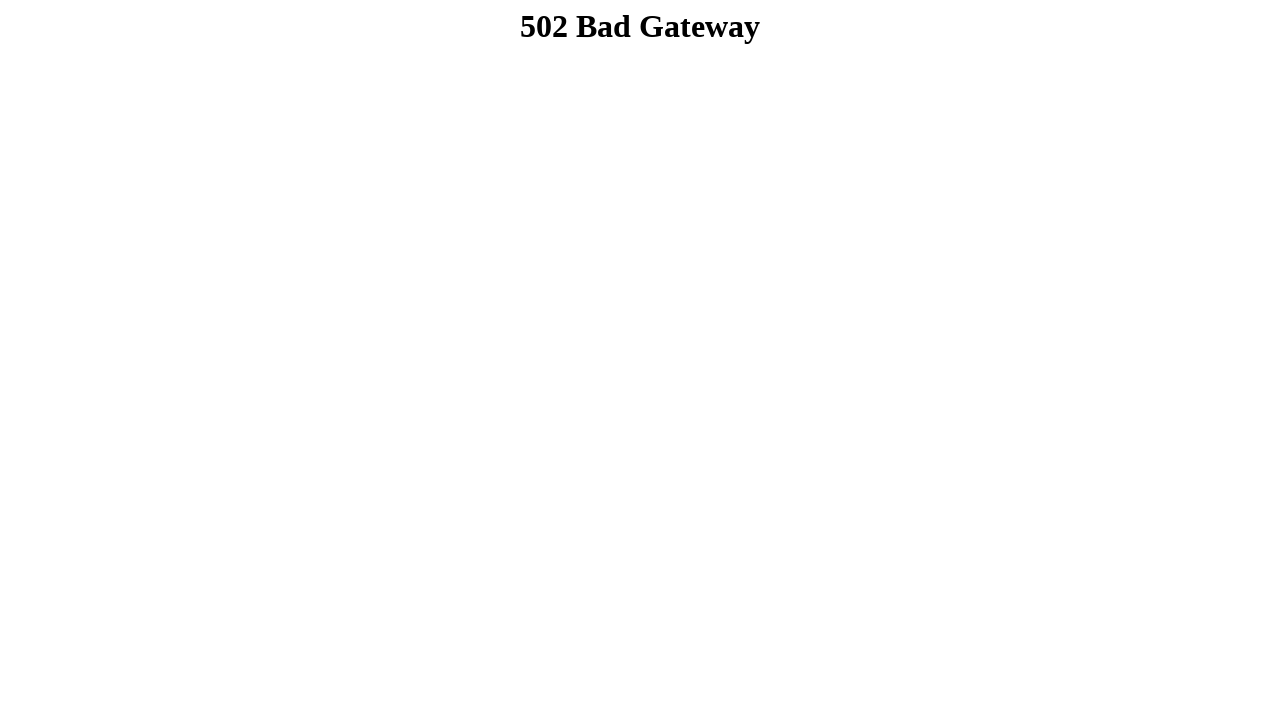